Tests filtering to display all items after filtering by Active and Completed

Starting URL: https://demo.playwright.dev/todomvc

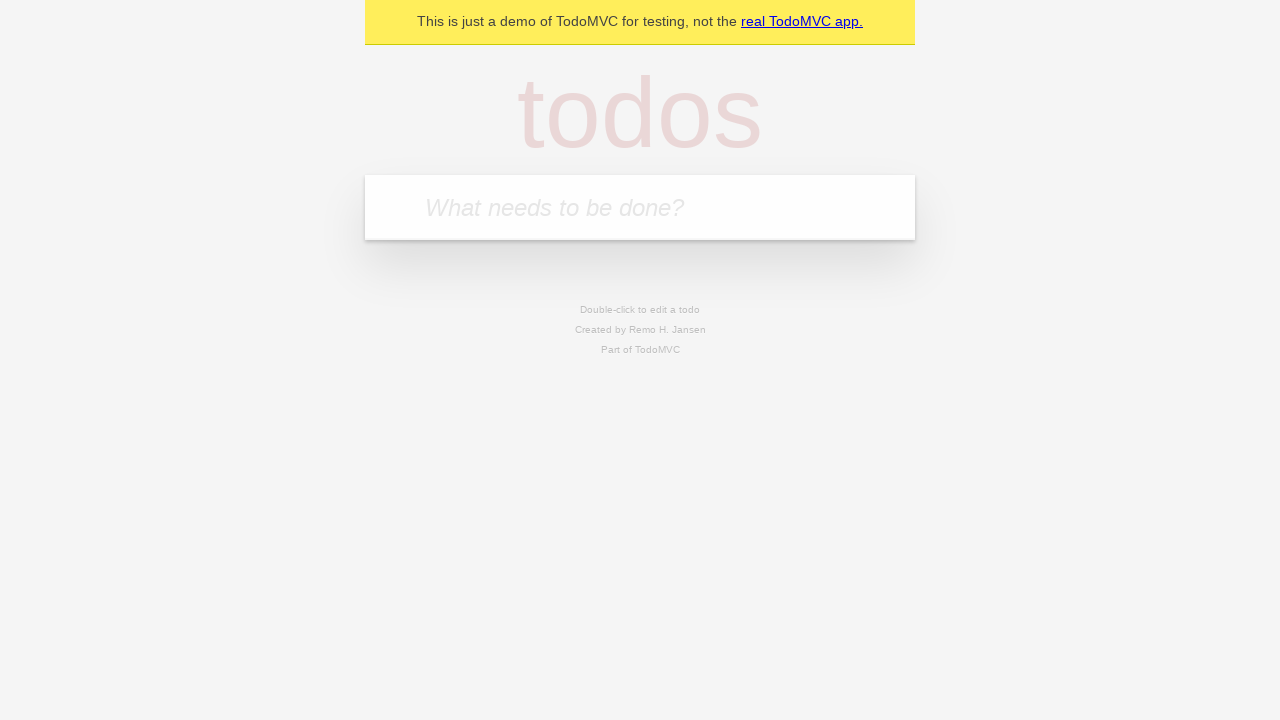

Filled todo input with 'buy some cheese' on internal:attr=[placeholder="What needs to be done?"i]
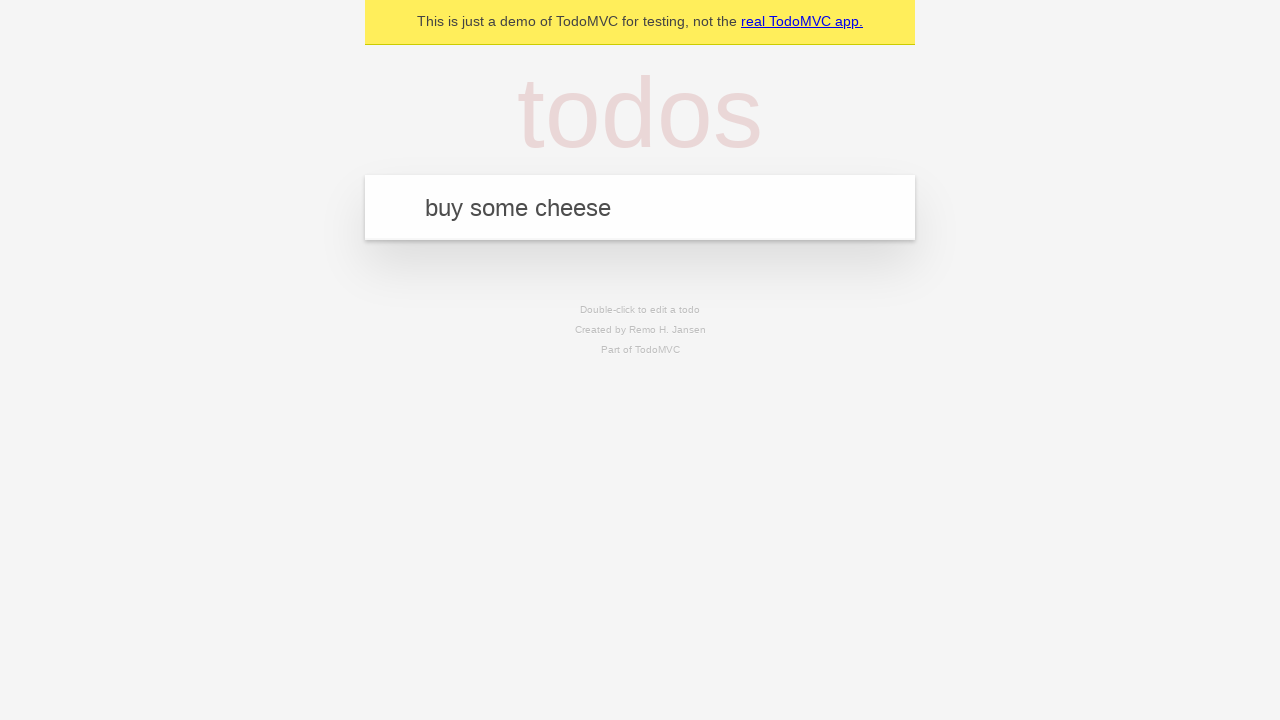

Pressed Enter to add first todo on internal:attr=[placeholder="What needs to be done?"i]
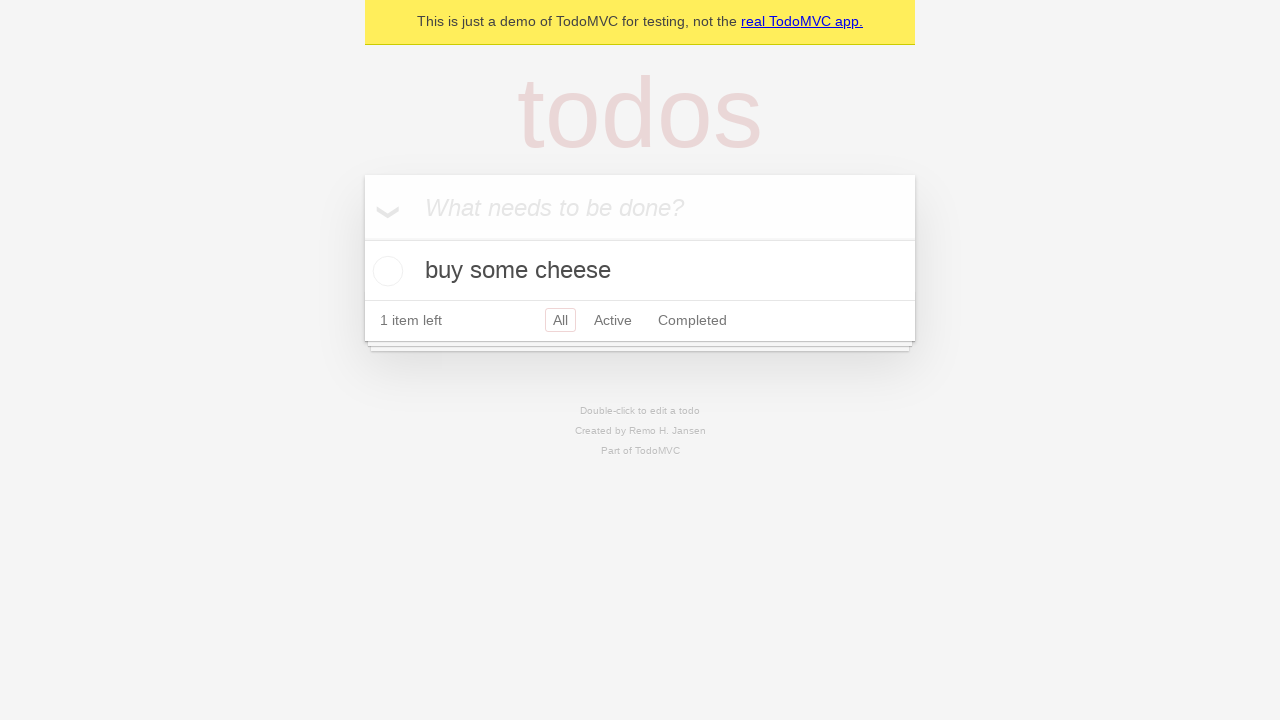

Filled todo input with 'feed the cat' on internal:attr=[placeholder="What needs to be done?"i]
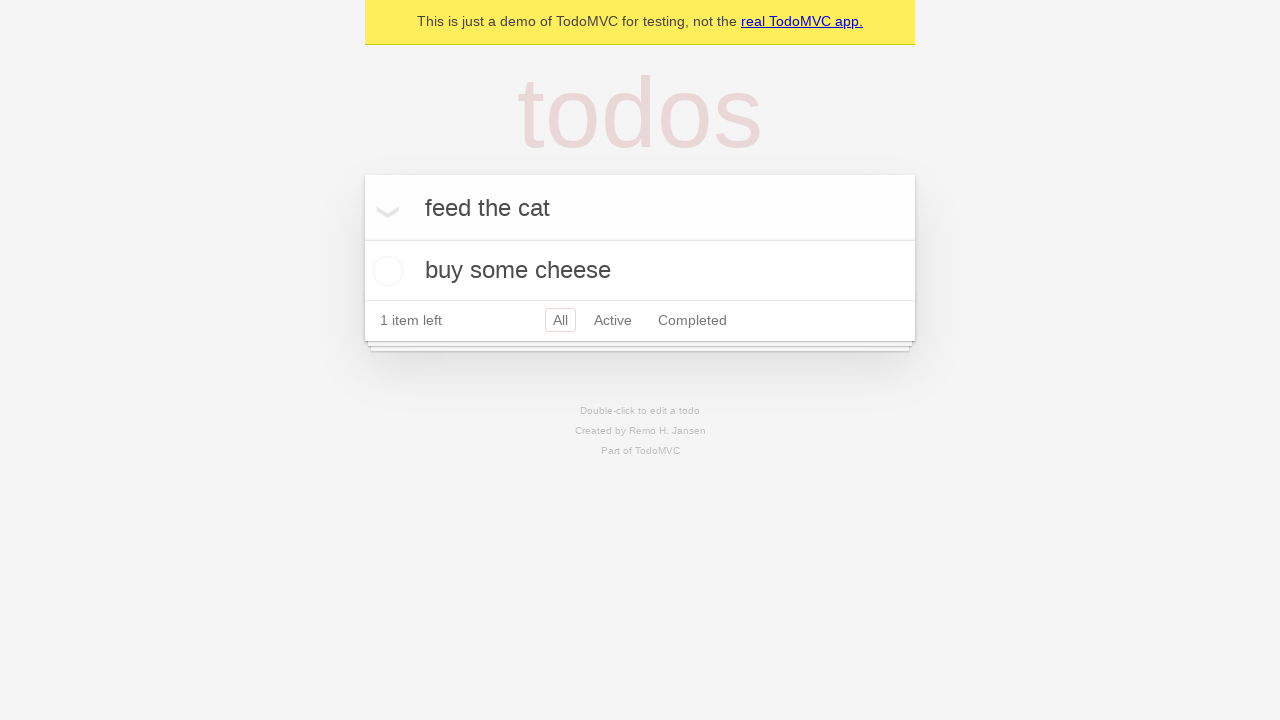

Pressed Enter to add second todo on internal:attr=[placeholder="What needs to be done?"i]
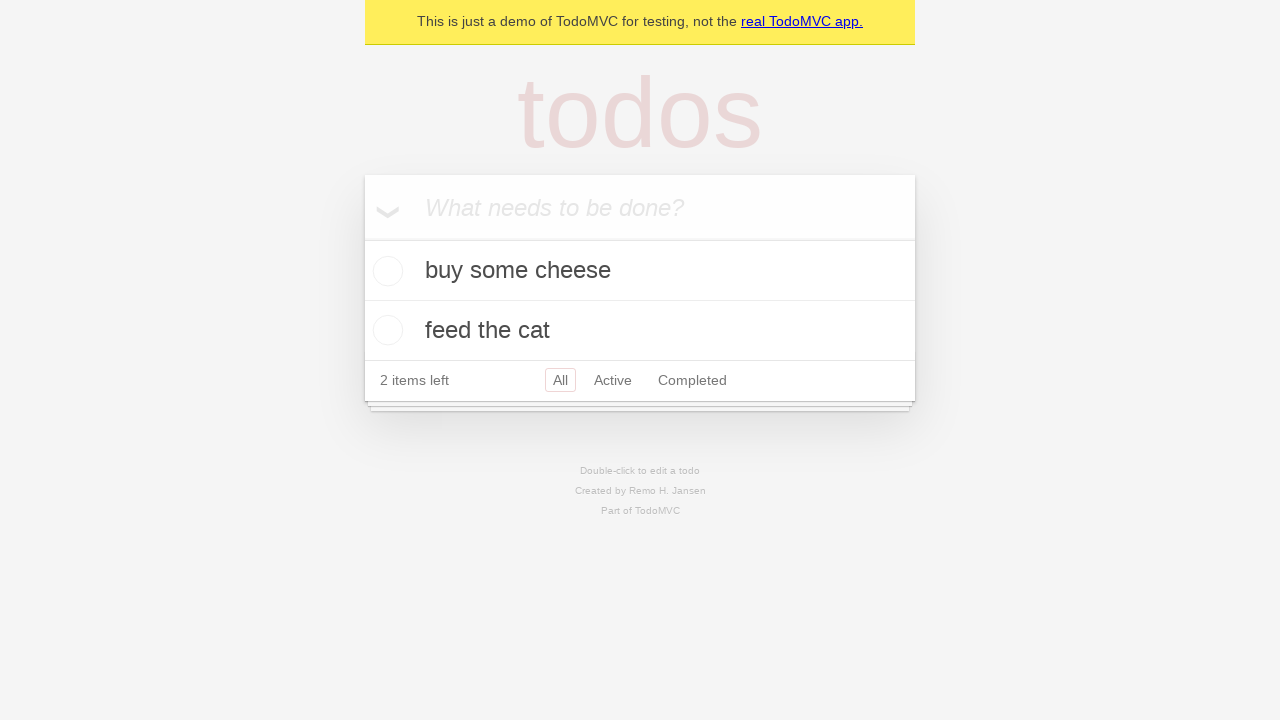

Filled todo input with 'book a doctors appointment' on internal:attr=[placeholder="What needs to be done?"i]
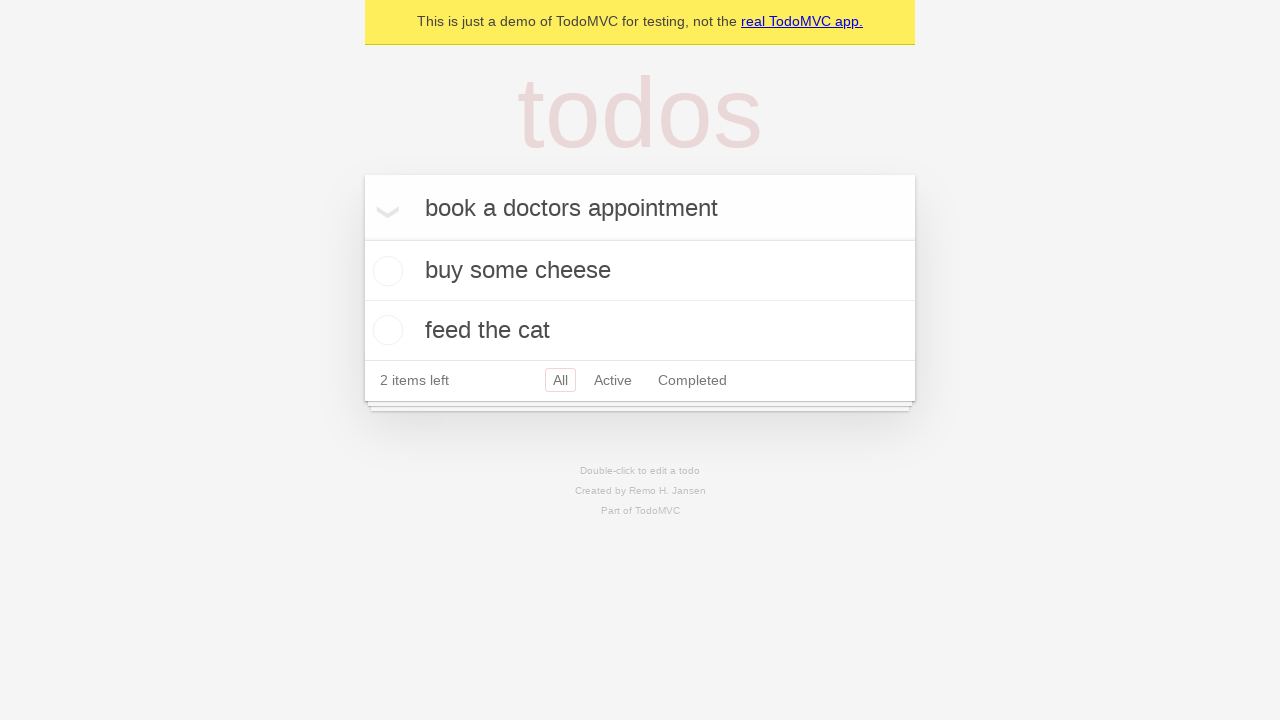

Pressed Enter to add third todo on internal:attr=[placeholder="What needs to be done?"i]
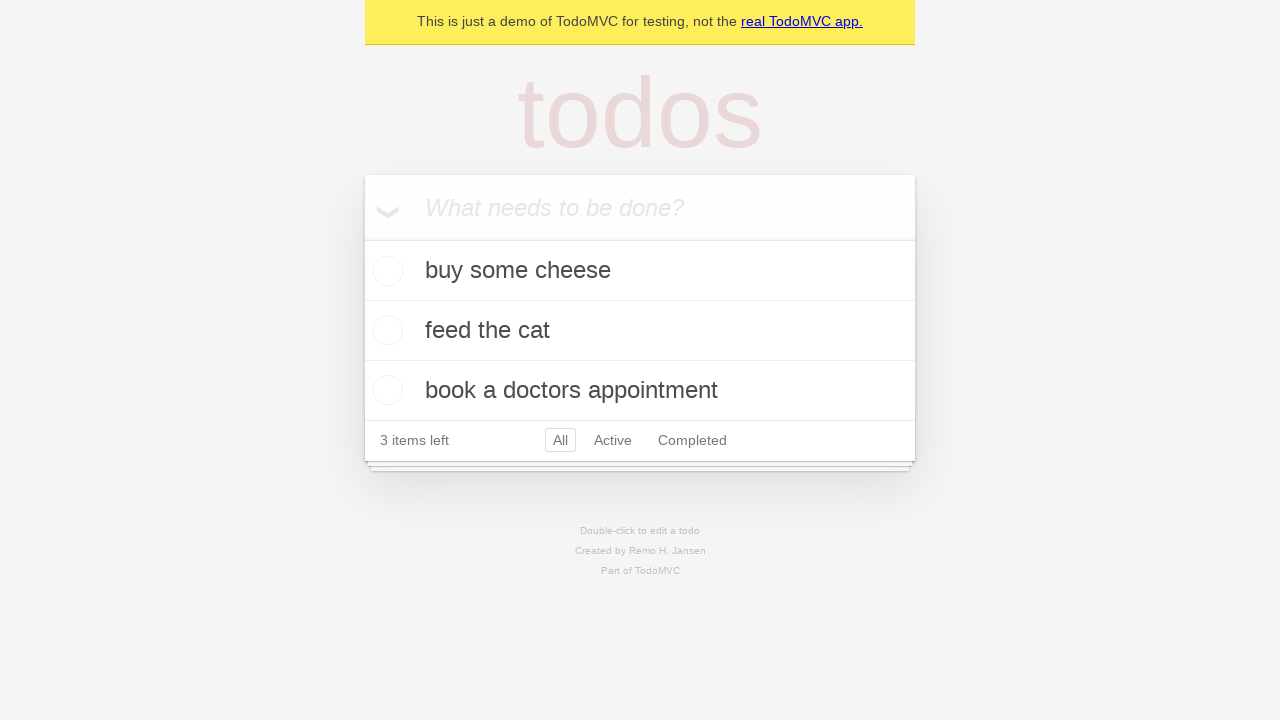

Checked the second todo item (feed the cat) at (385, 330) on internal:testid=[data-testid="todo-item"s] >> nth=1 >> internal:role=checkbox
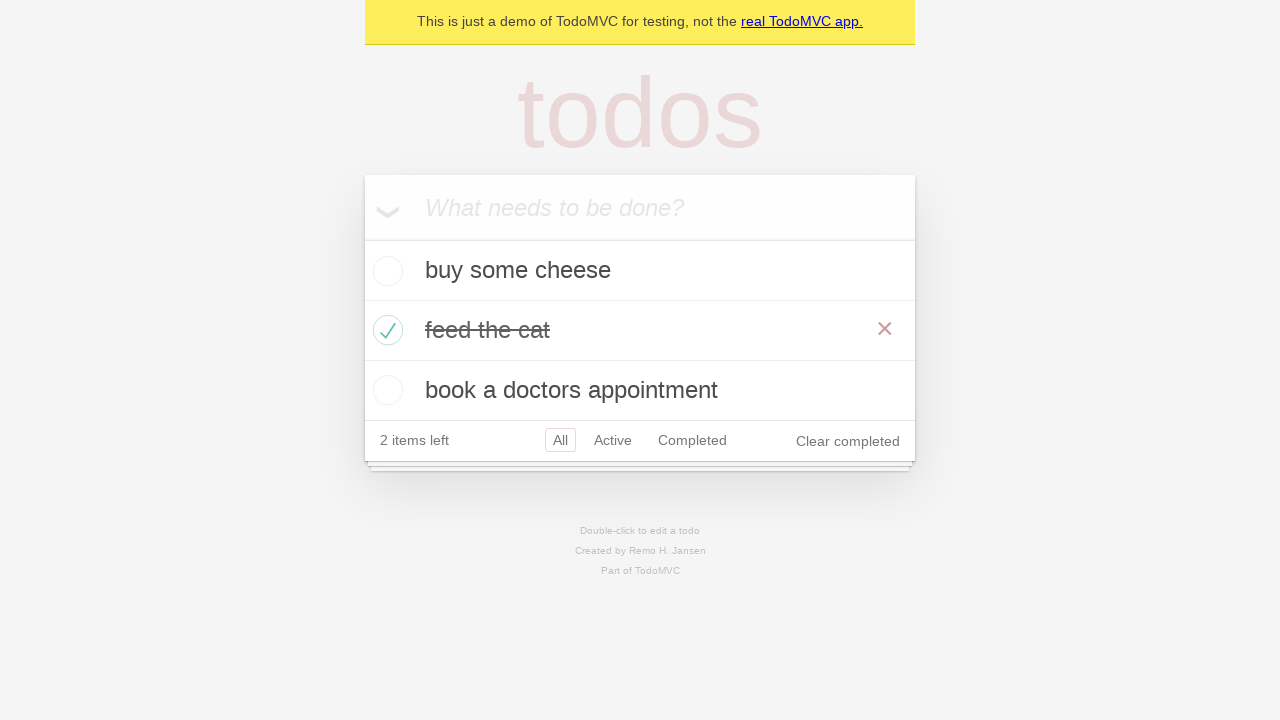

Clicked Active filter to display active items at (613, 440) on internal:role=link[name="Active"i]
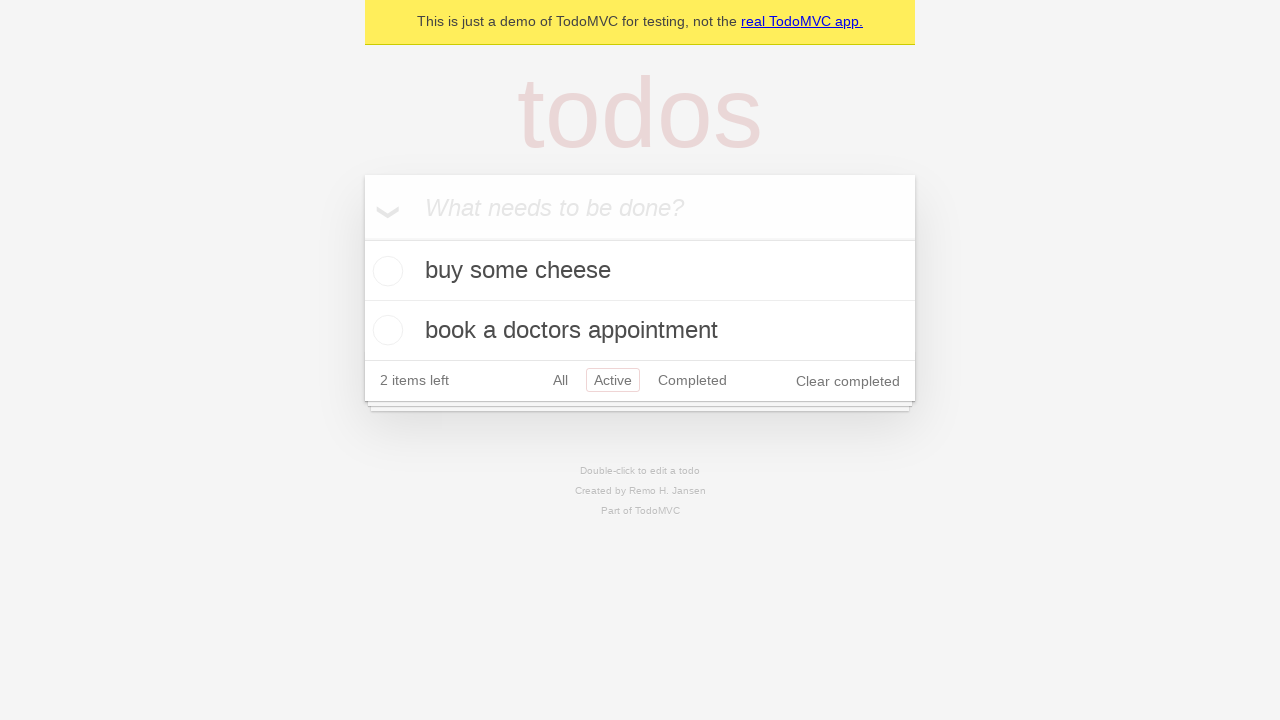

Clicked Completed filter to display completed items at (692, 380) on internal:role=link[name="Completed"i]
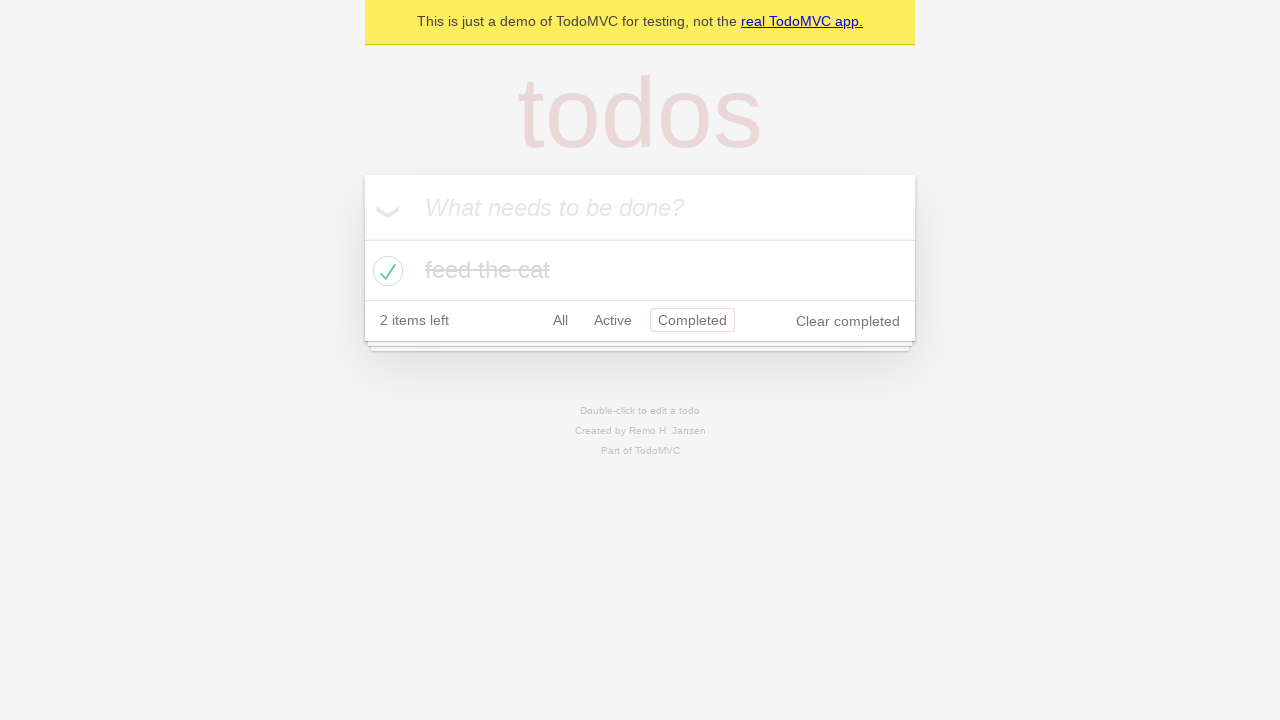

Clicked All filter to display all items at (560, 320) on internal:role=link[name="All"i]
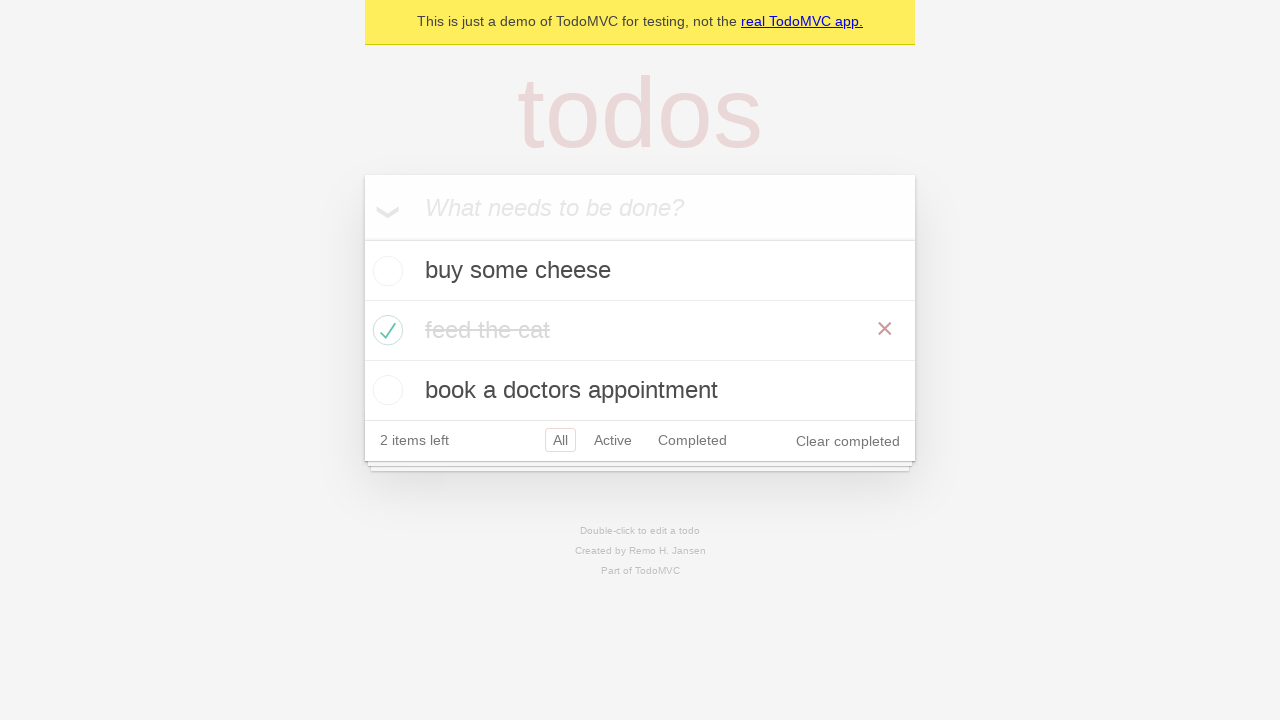

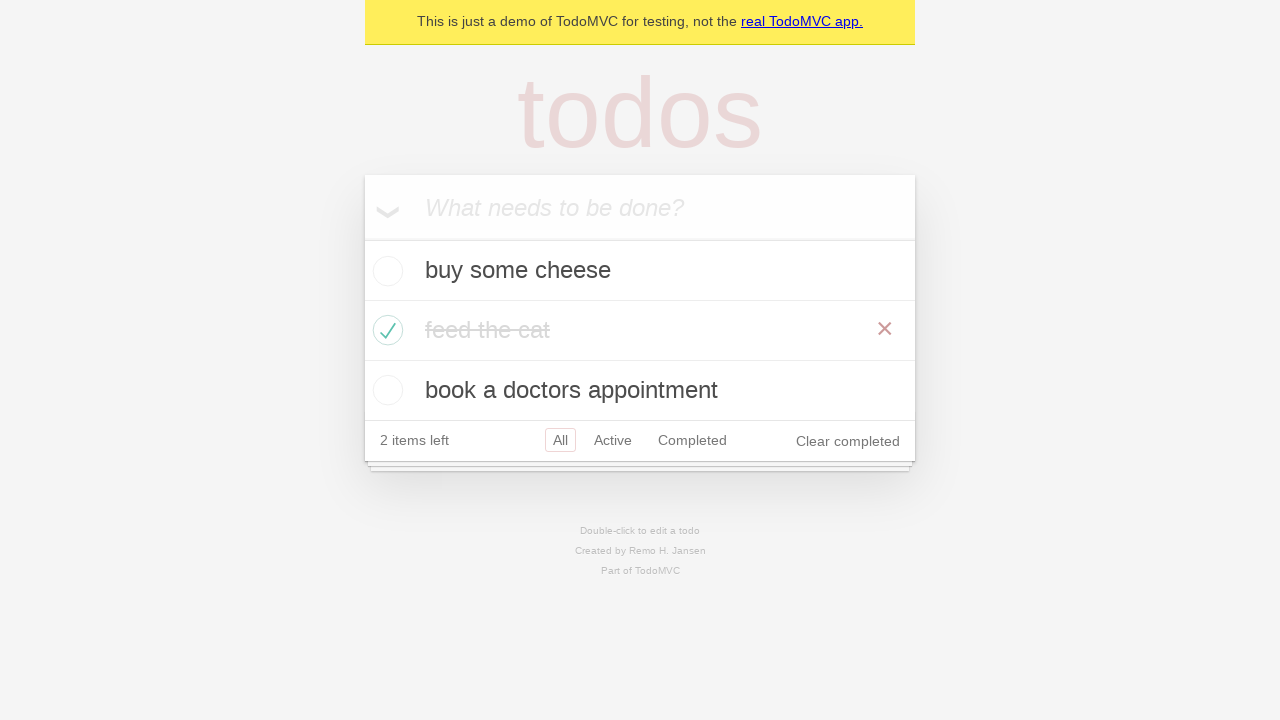